Tests displaying jQuery Growl notifications on a page by injecting jQuery and jQuery Growl scripts, then triggering notification messages to appear on the page.

Starting URL: http://the-internet.herokuapp.com

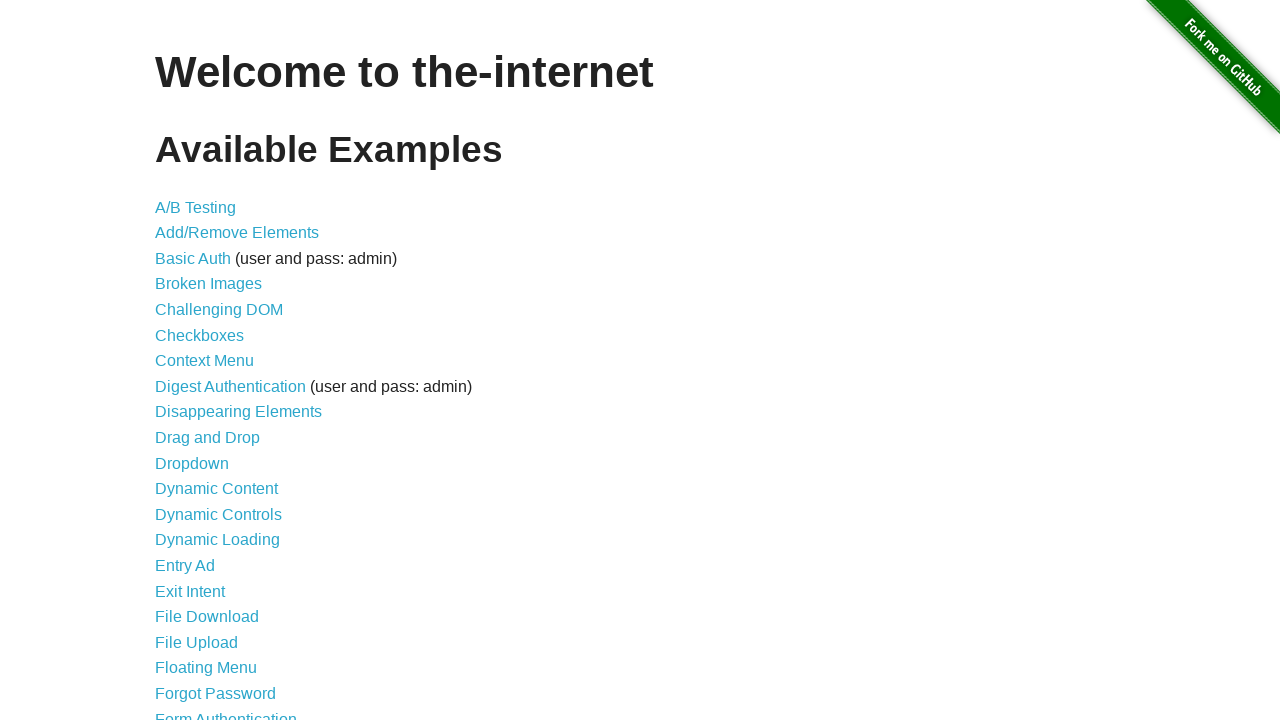

Injected jQuery library into page if not already present
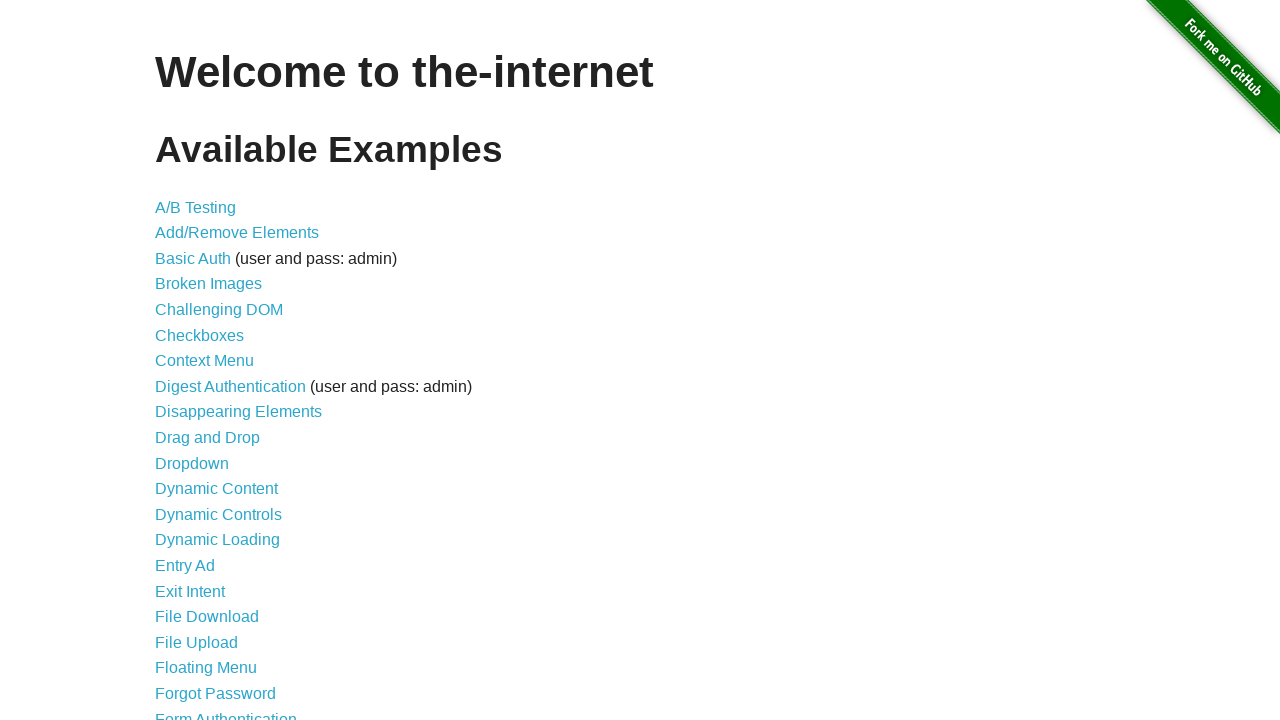

Loaded jQuery Growl plugin script
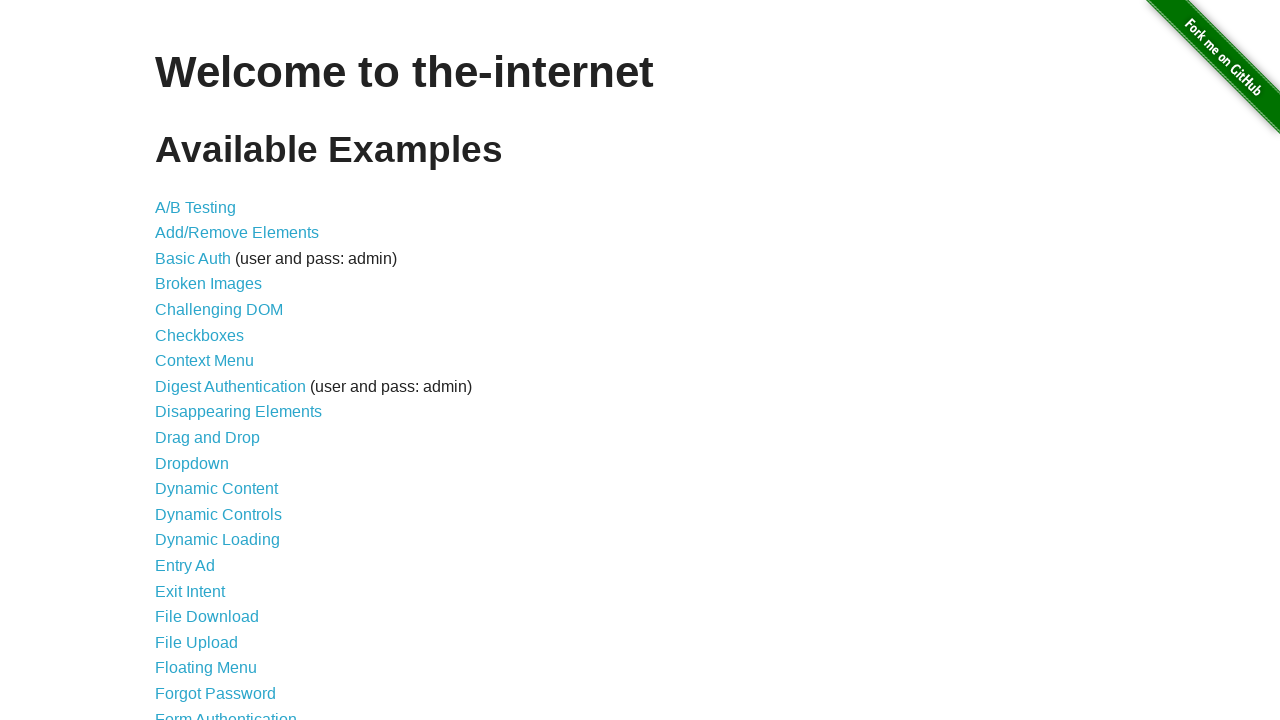

Added jQuery Growl stylesheet to page
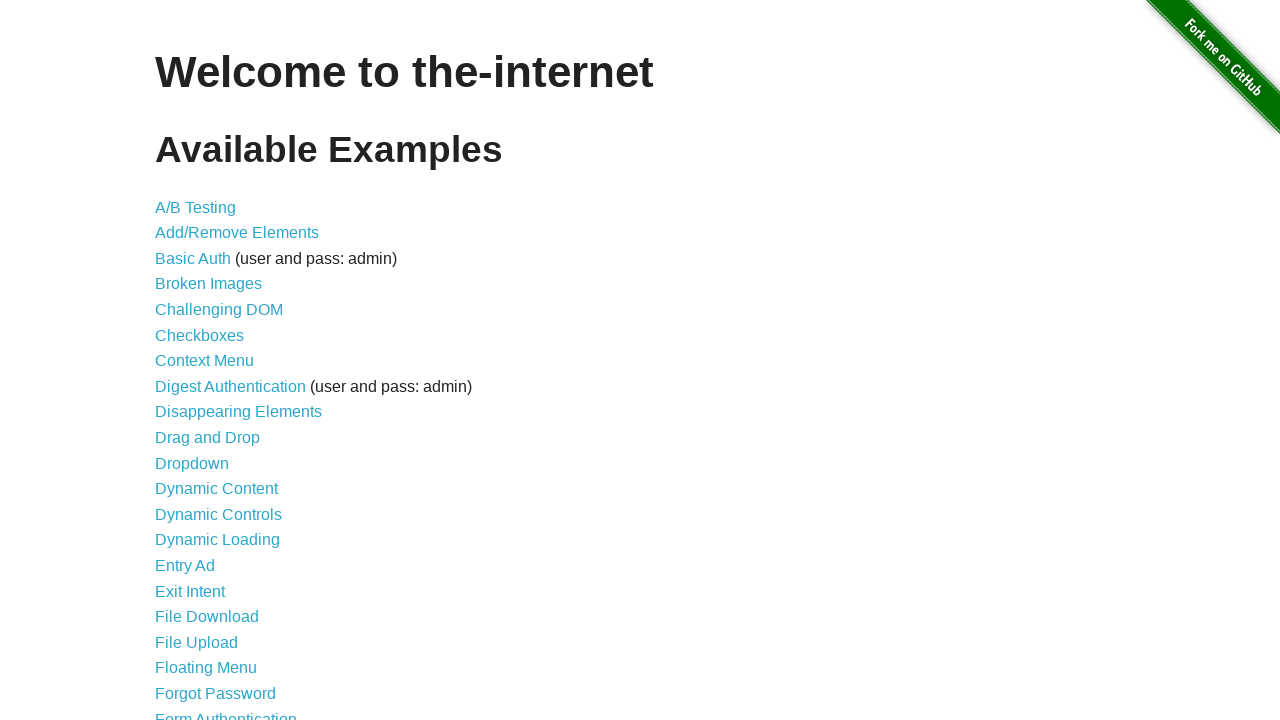

Waited for scripts to load
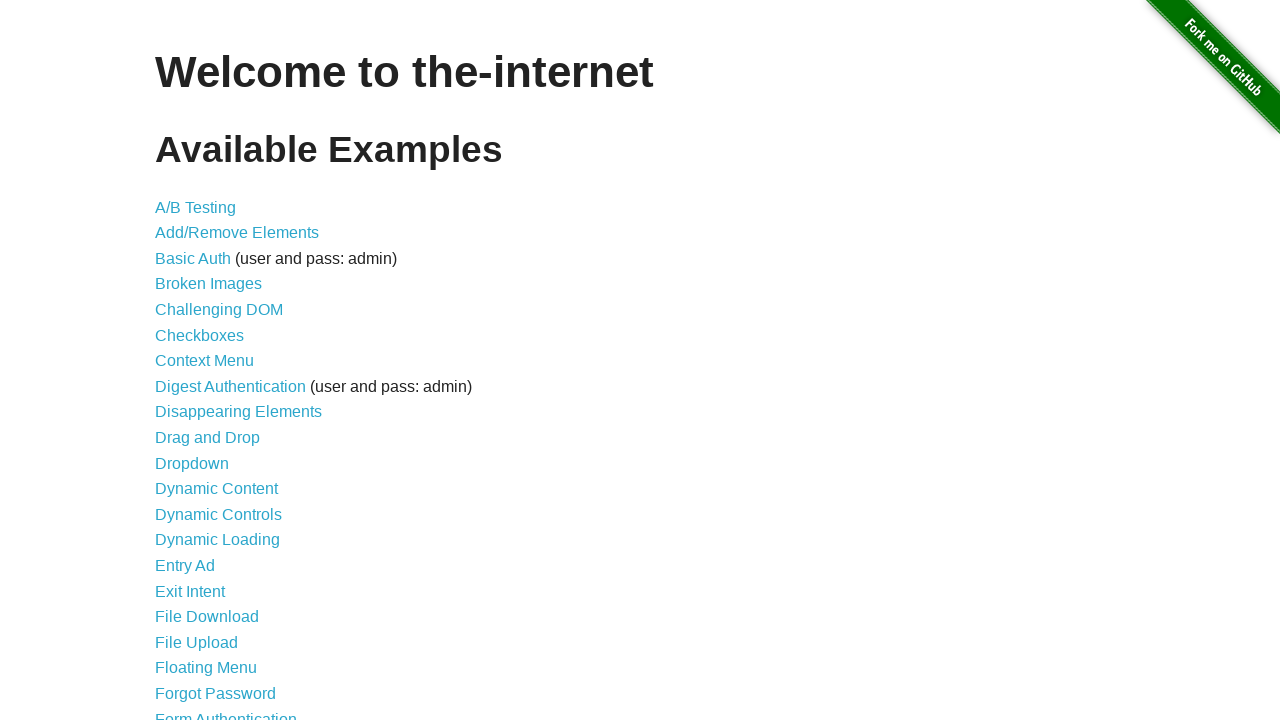

Triggered jQuery Growl notification with title 'GET' and message '/'
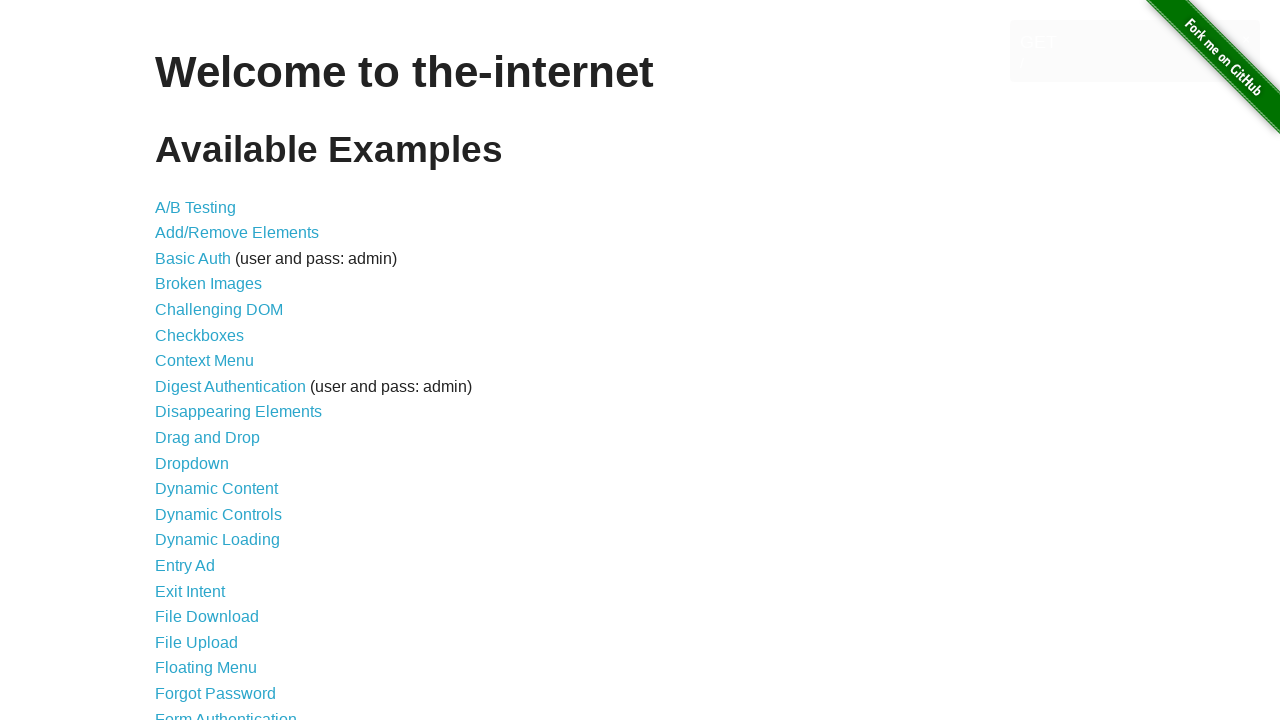

Waited to observe the growl notification on page
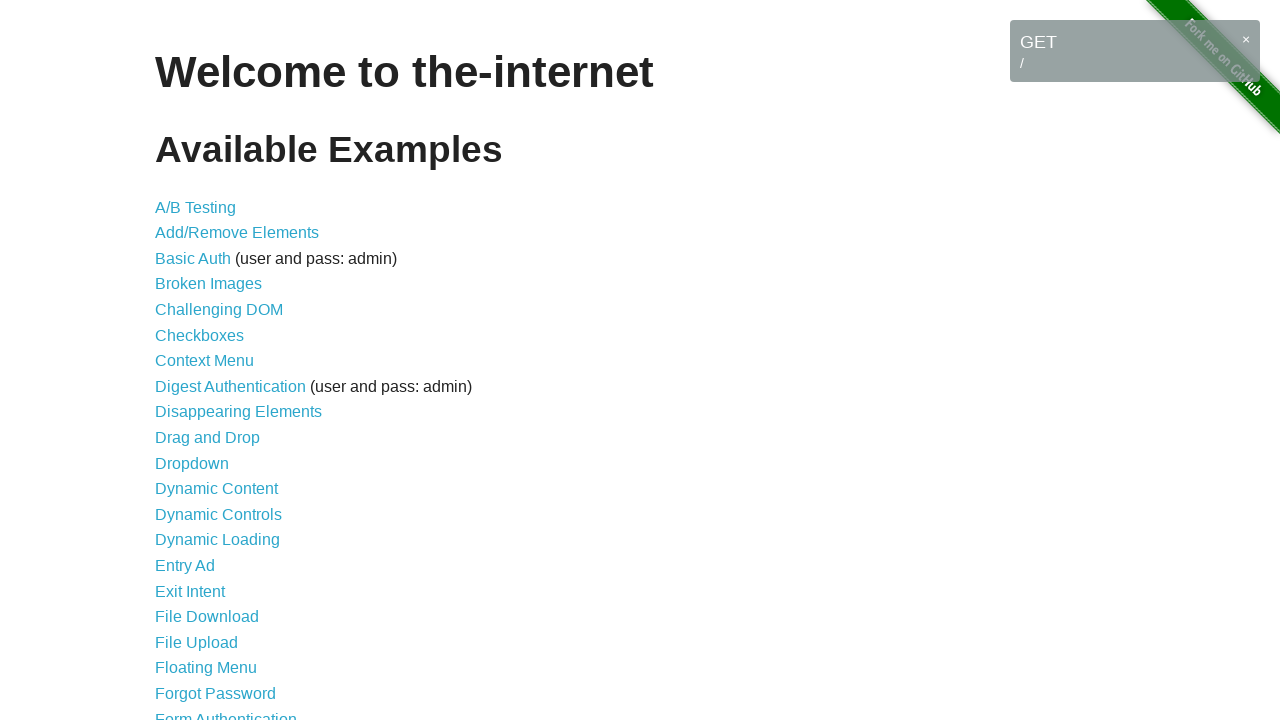

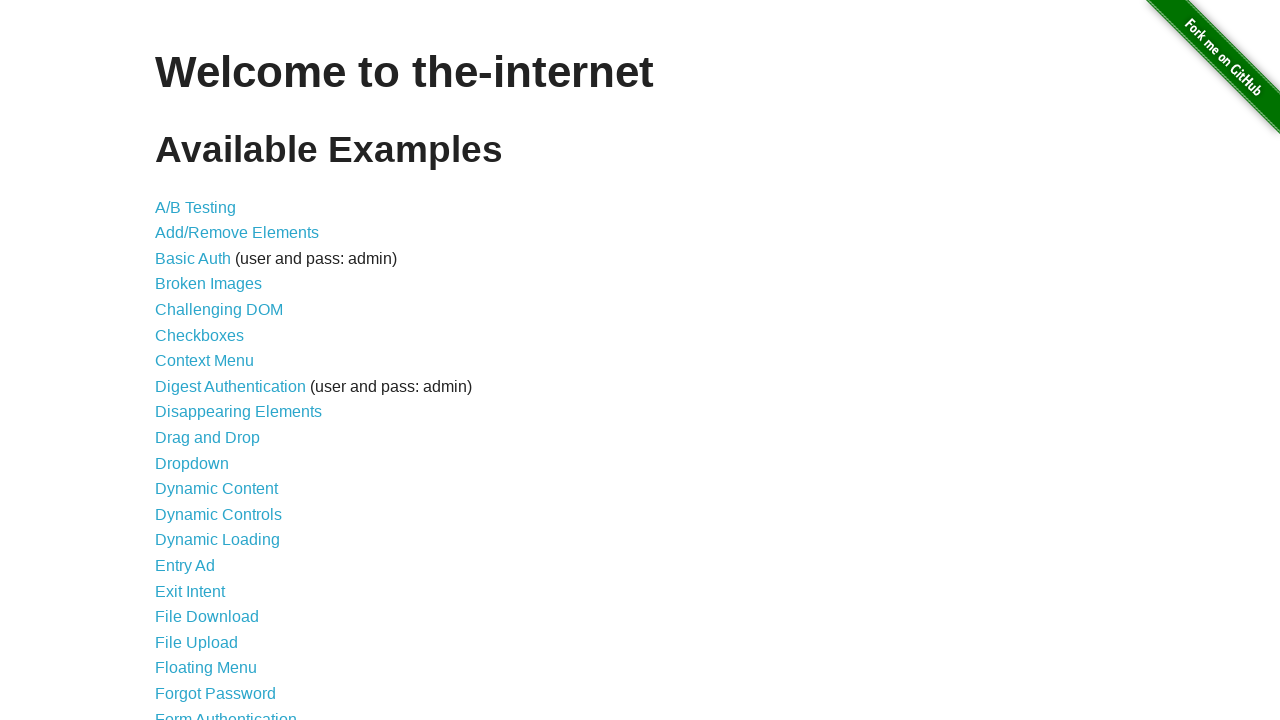